Simple test that navigates to Ctrip travel website homepage and verifies the page loads

Starting URL: http://www.ctrip.com

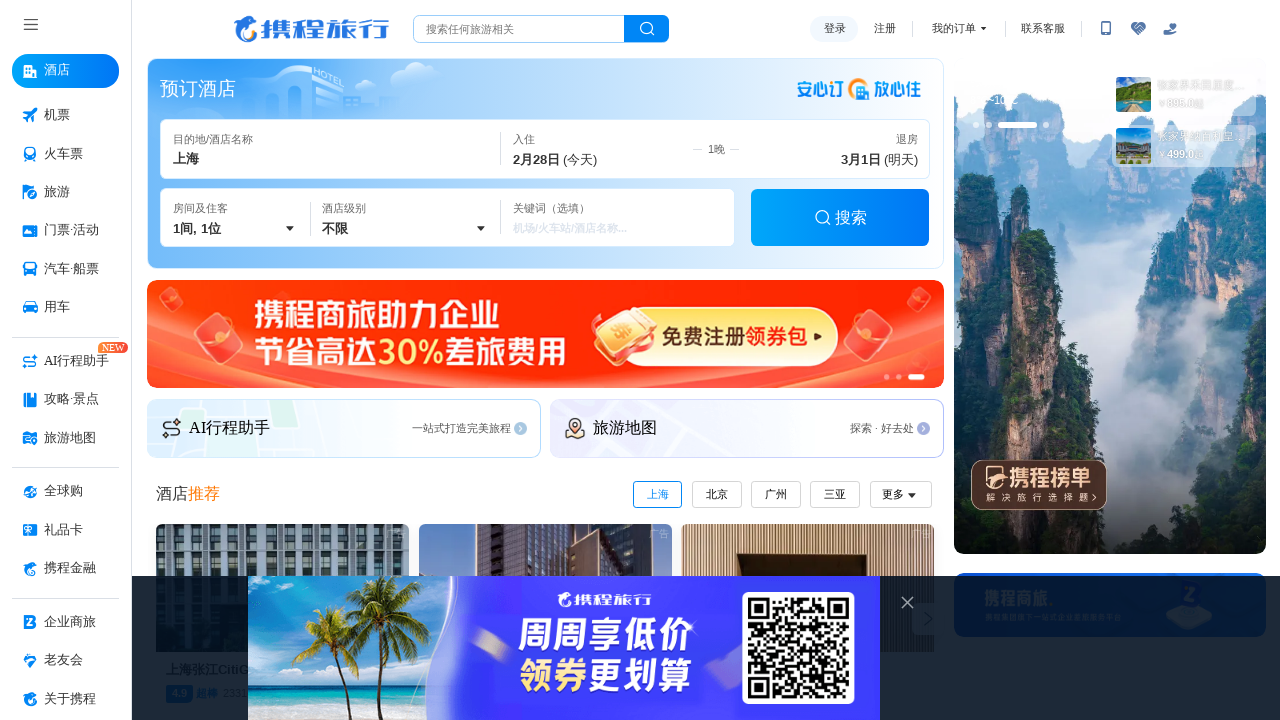

Waited for page DOM to load on Ctrip homepage
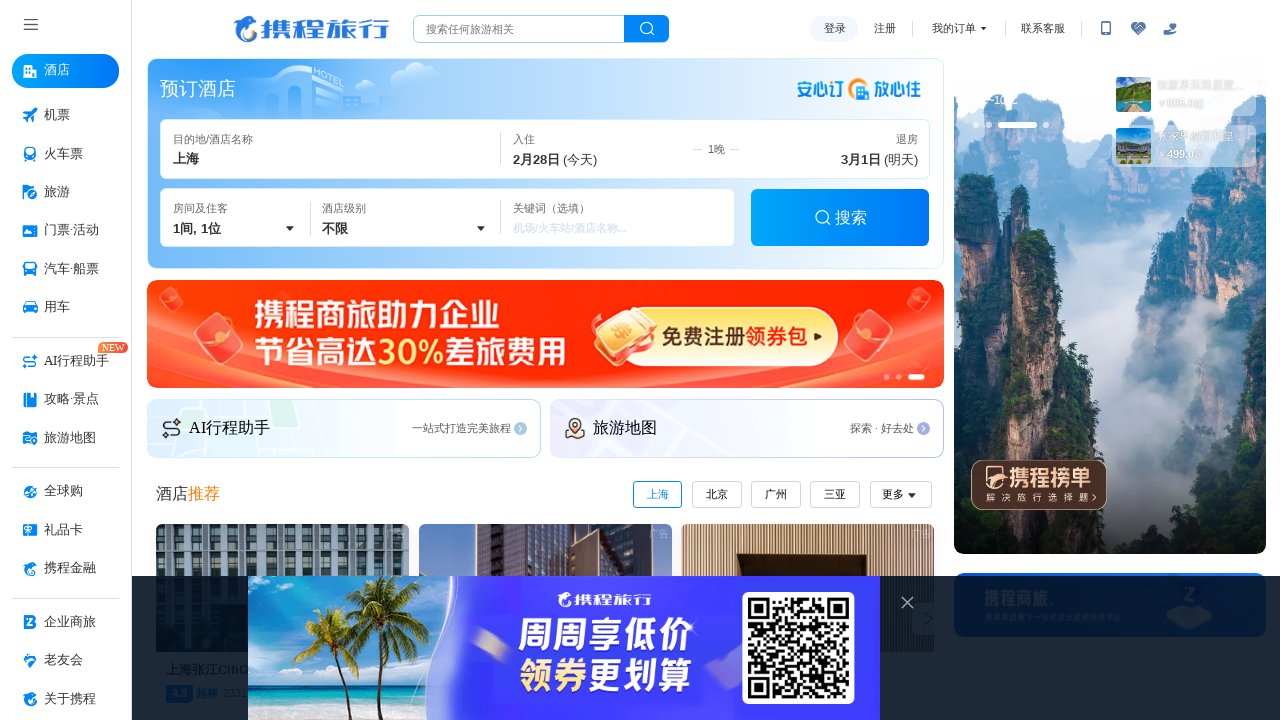

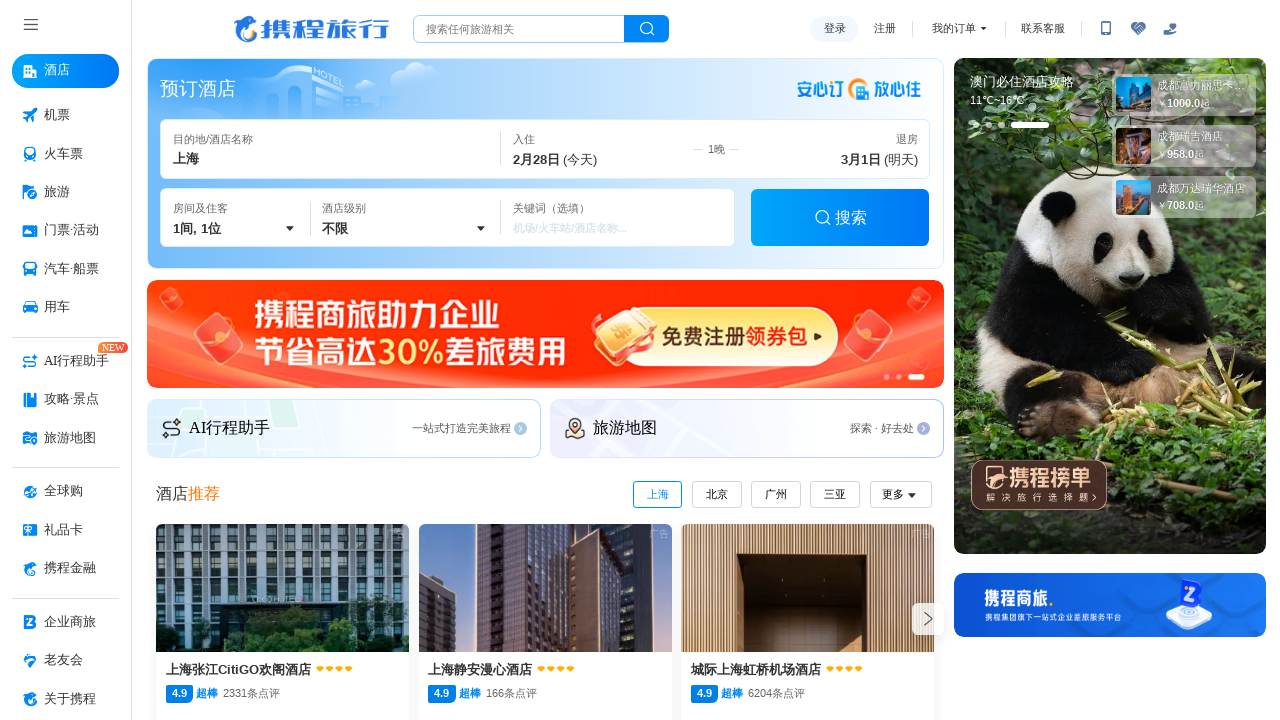